Tests alert handling functionality by opening a simple alert, reading its text, and accepting it

Starting URL: https://training-support.net/webelements/alerts

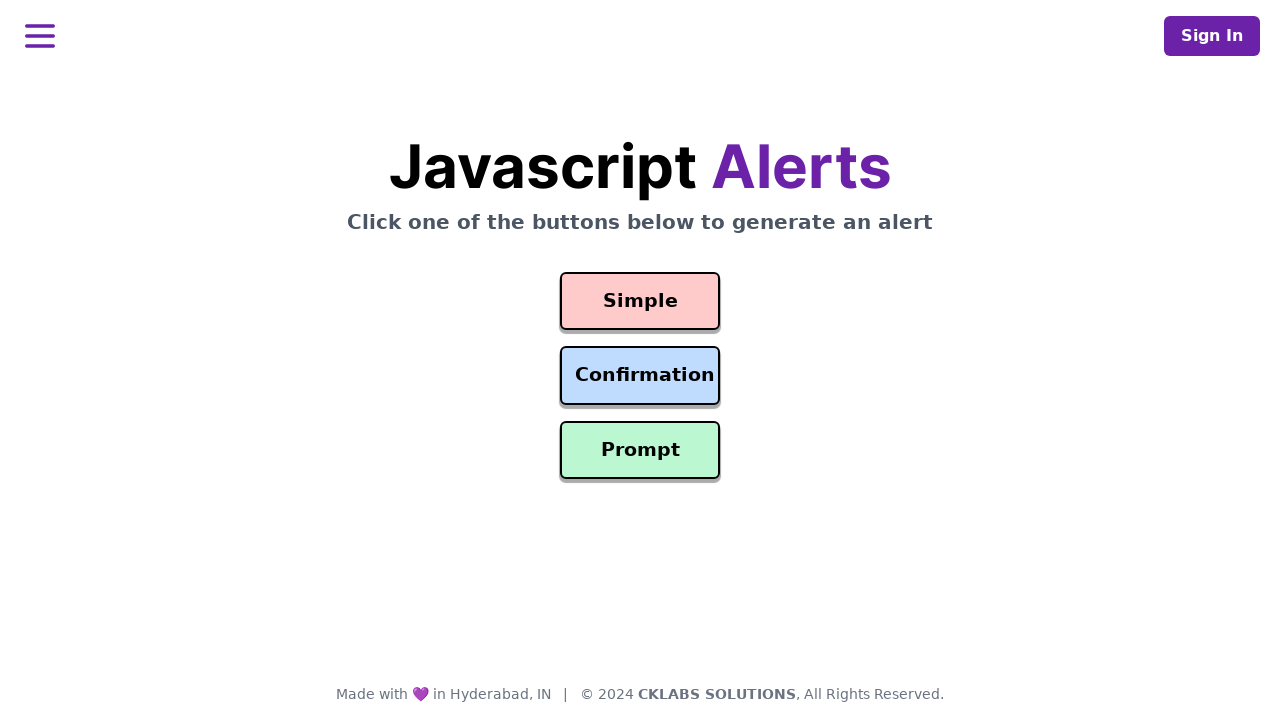

Clicked simple alert button at (640, 301) on #simple
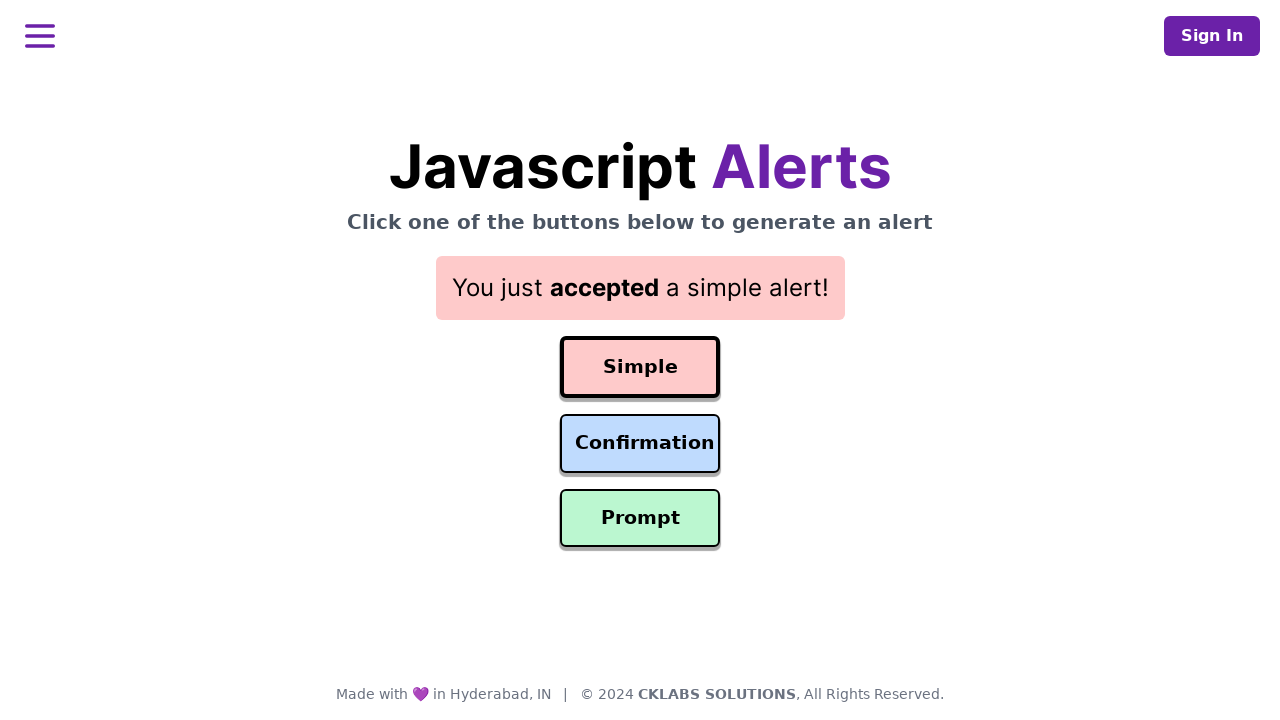

Set up dialog handler to accept alerts
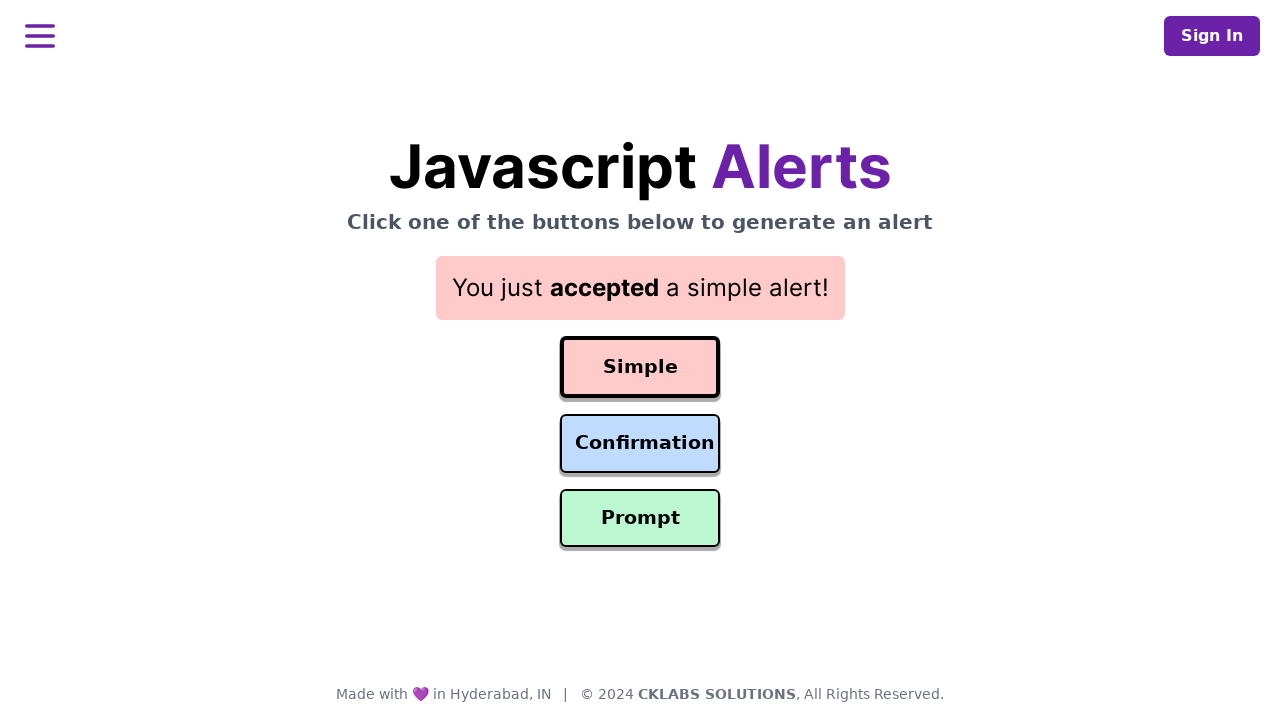

Clicked simple alert button again to trigger alert at (640, 367) on #simple
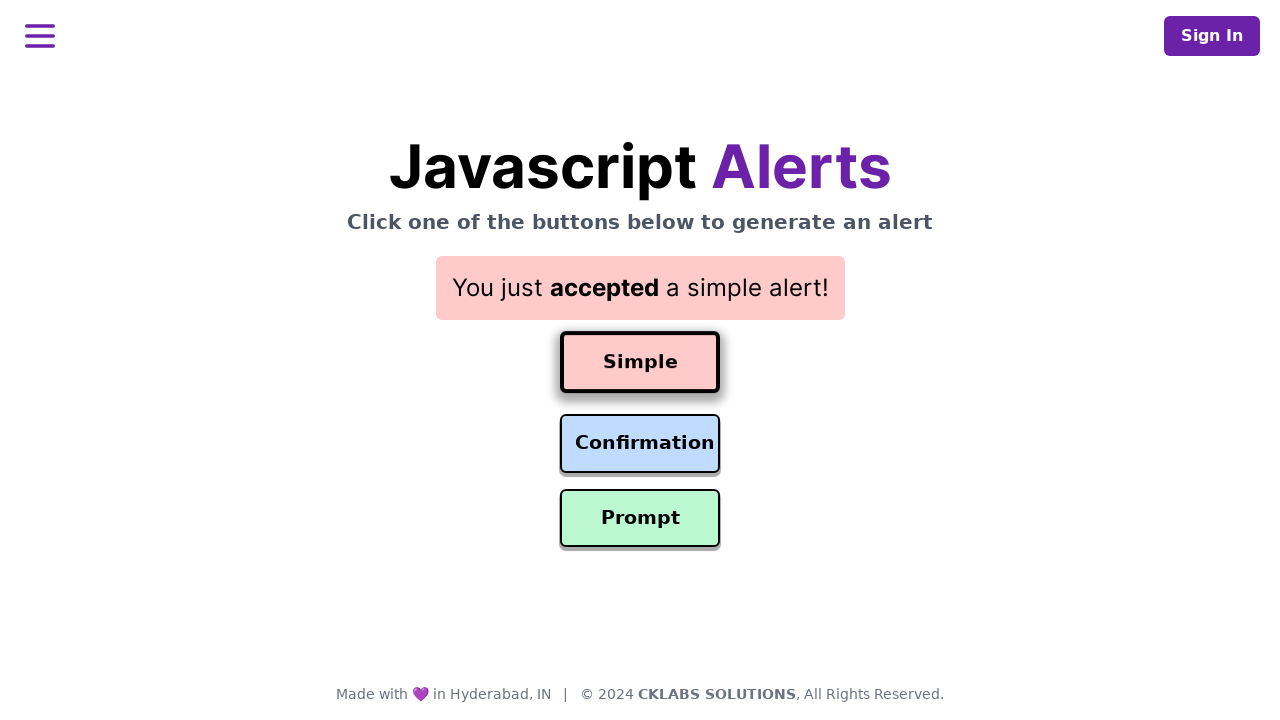

Result text element loaded after accepting alert
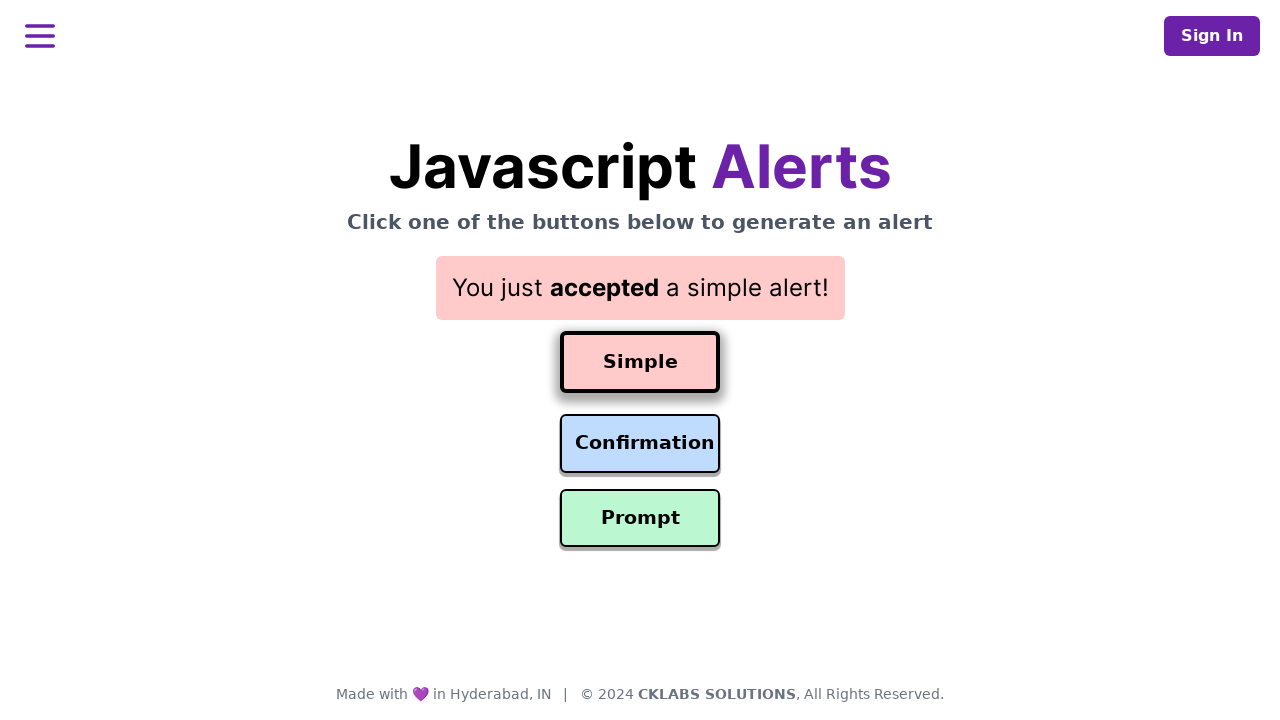

Retrieved result text: You just accepted a simple alert!
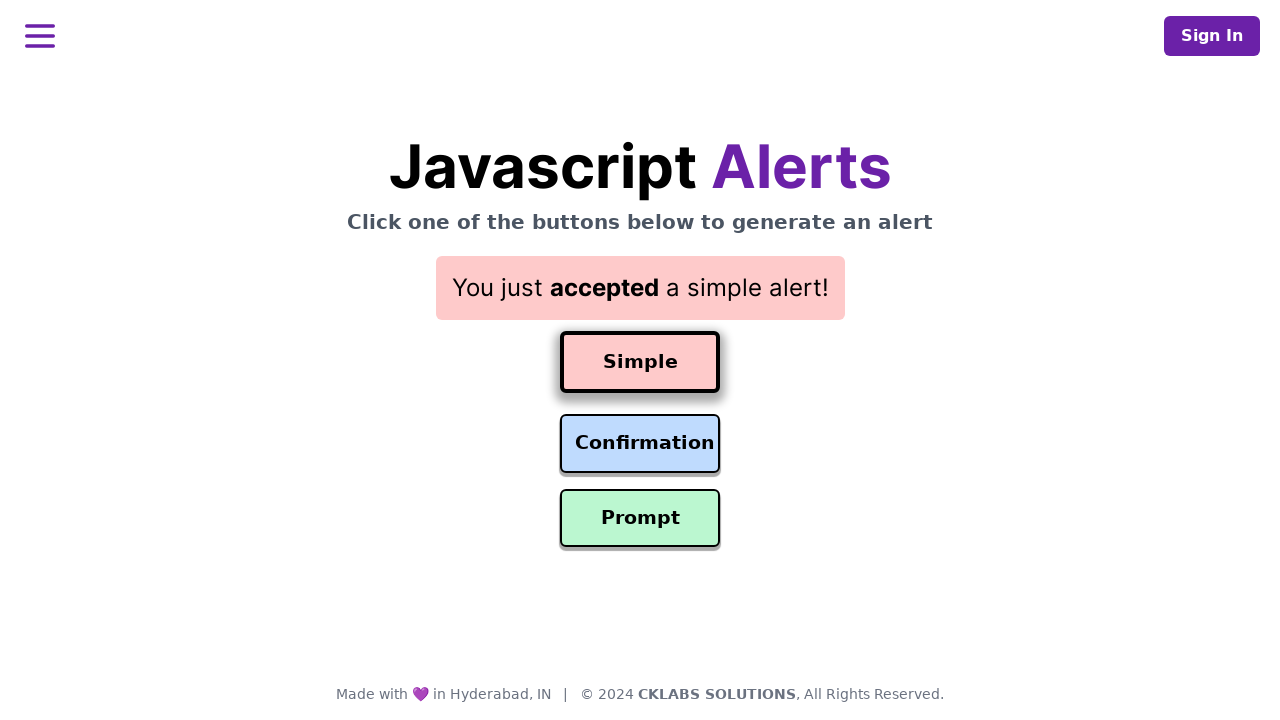

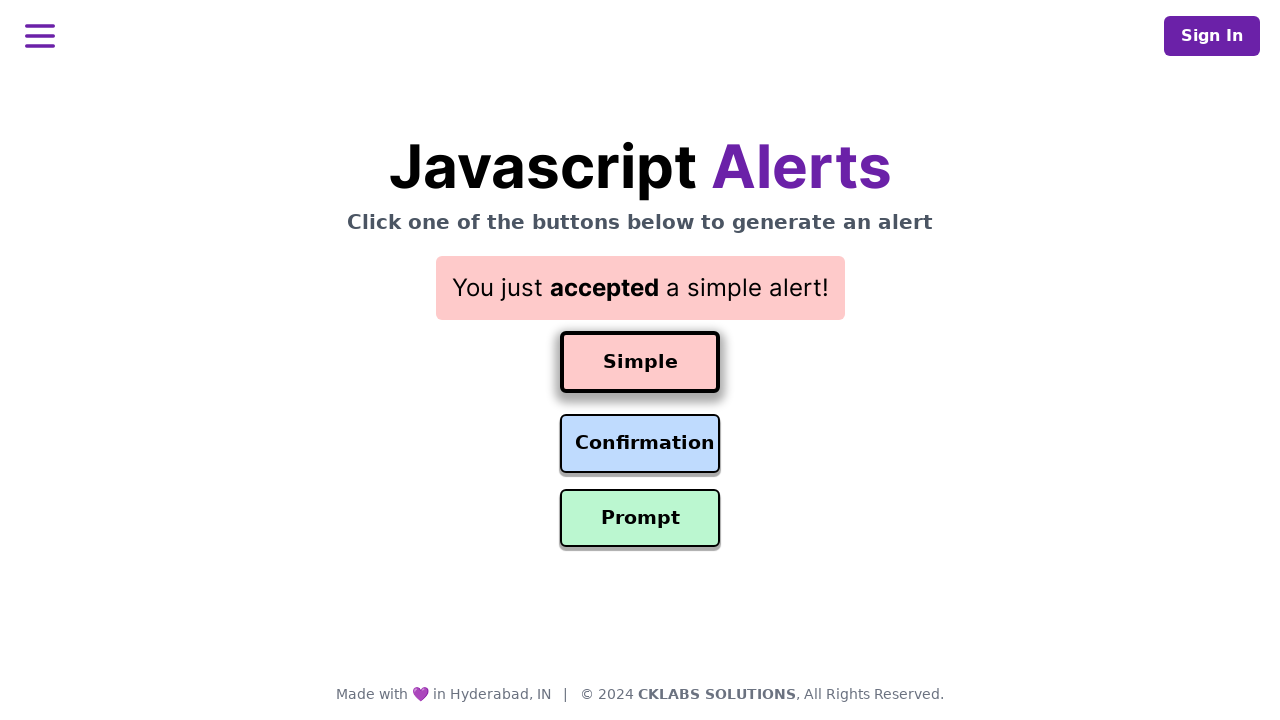